Tests prompt alert functionality by clicking a button to trigger a prompt alert, entering text into it, and accepting it

Starting URL: https://demoqa.com/alerts

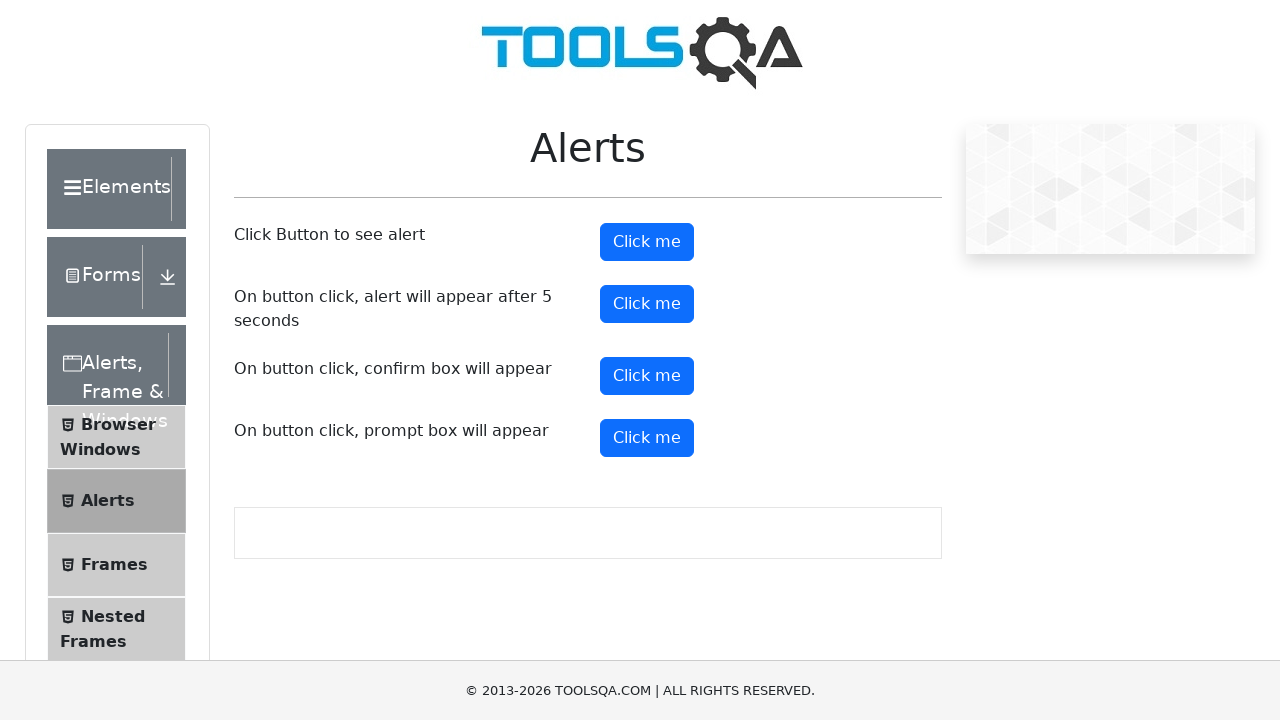

Clicked prompt alert button at (647, 438) on xpath=//*[@id='promtButton']
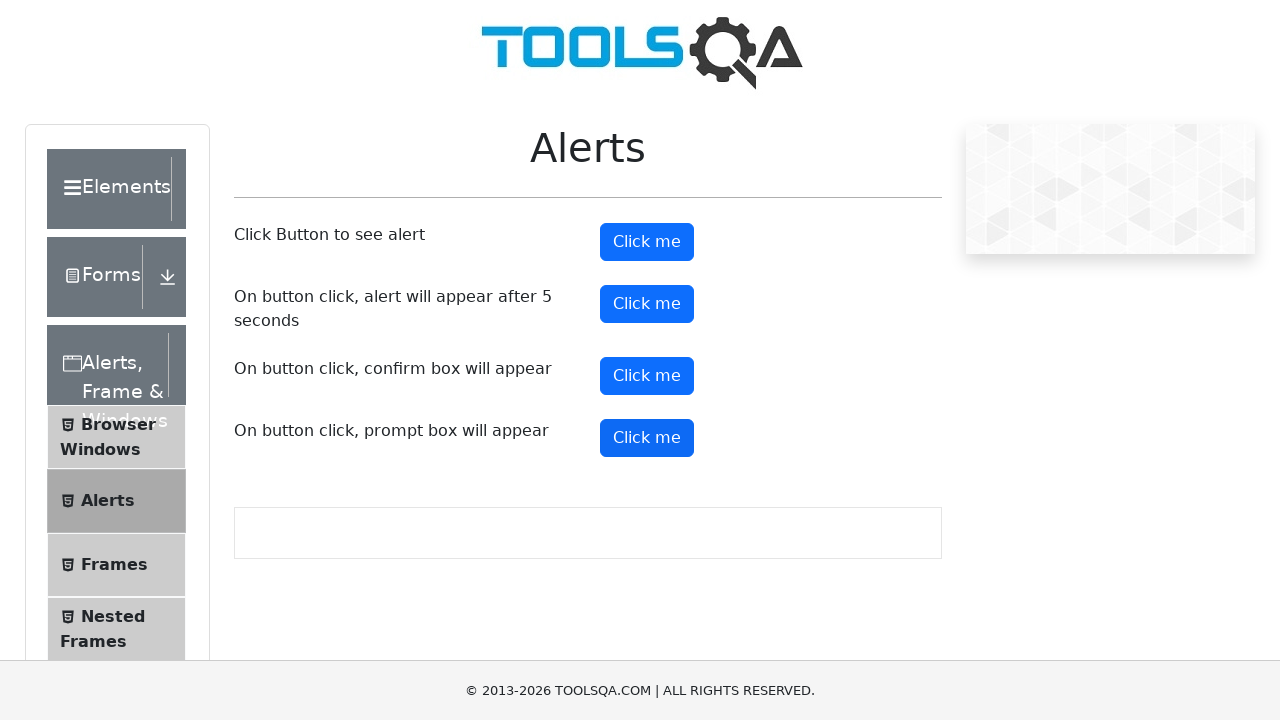

Set up dialog handler to accept prompt with text 'Aishwarya'
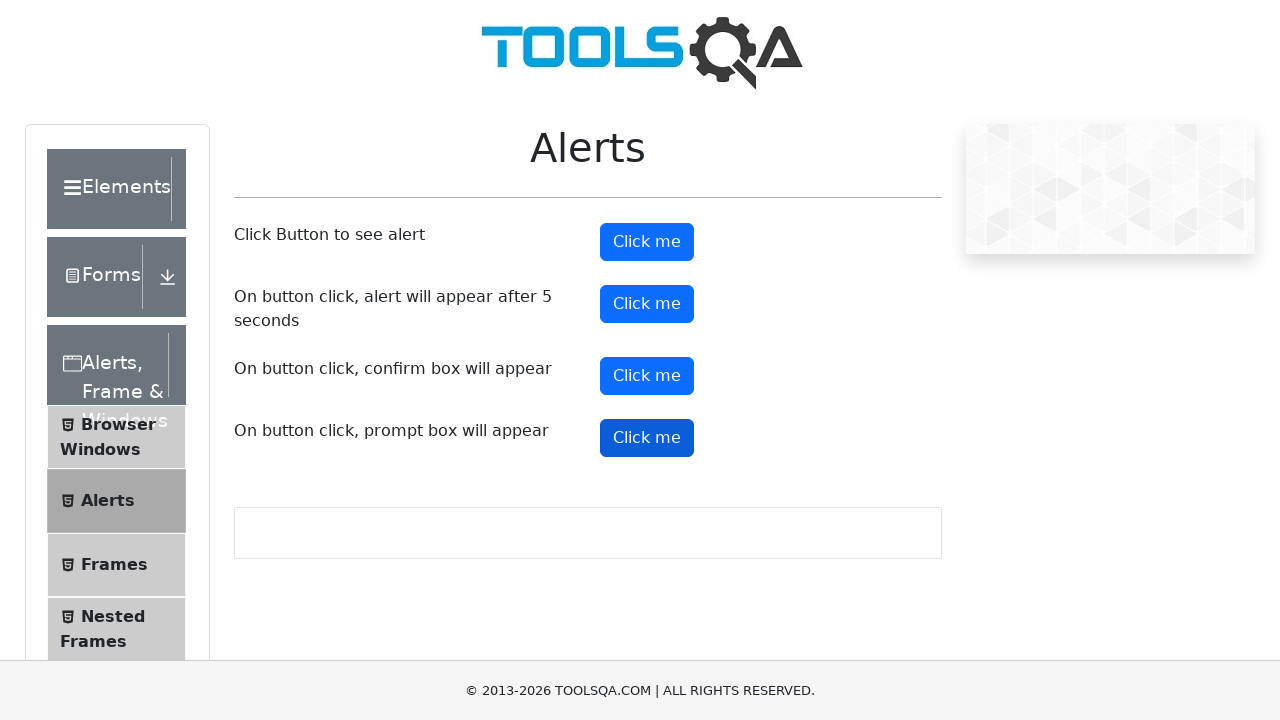

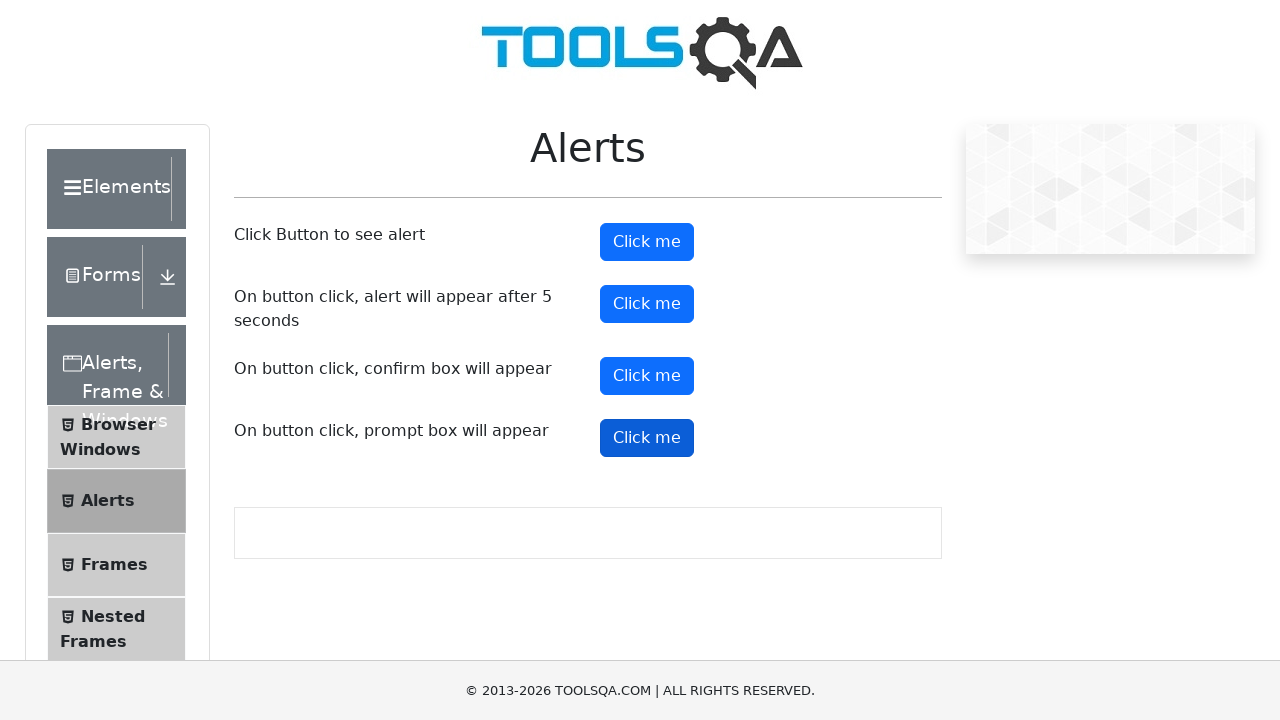